Tests signup form validation by leaving password field blank and verifying the required field error message

Starting URL: https://vue-demo.daniel-avellaneda.com

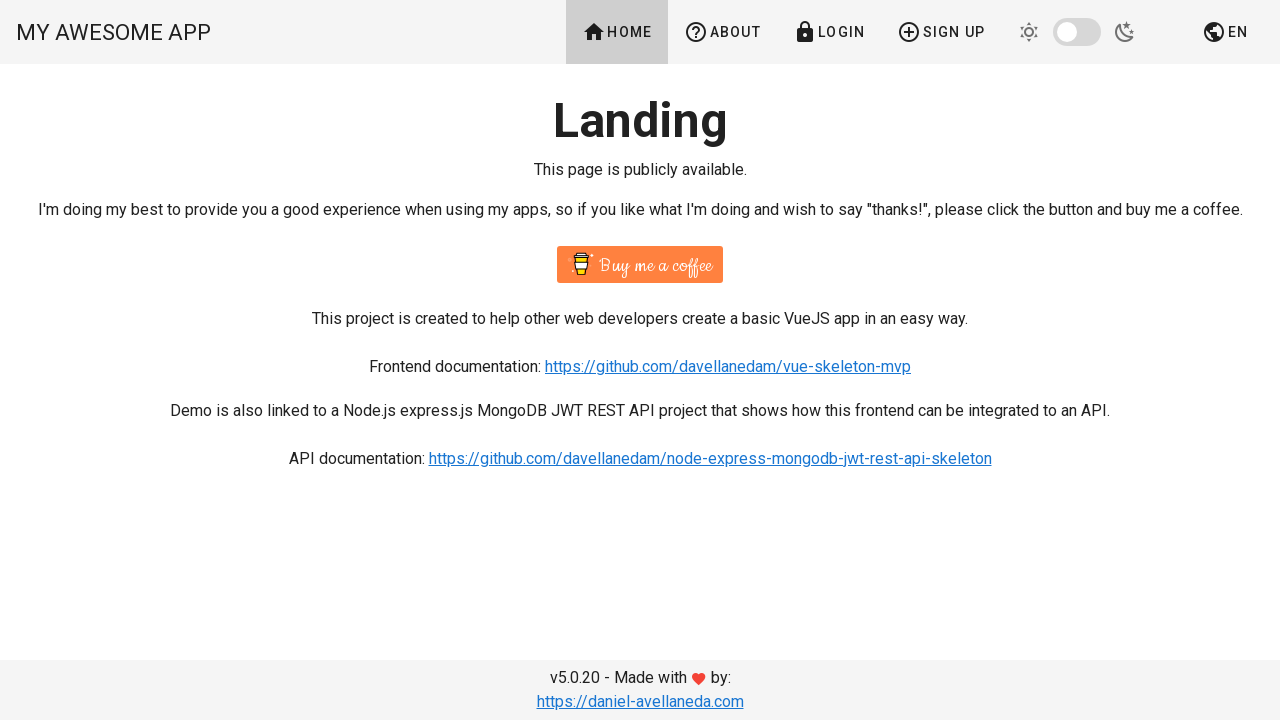

Clicked on Sign Up link at (941, 32) on #app > div.v-application--wrap > div > header > div > div.v-toolbar__items > a:n
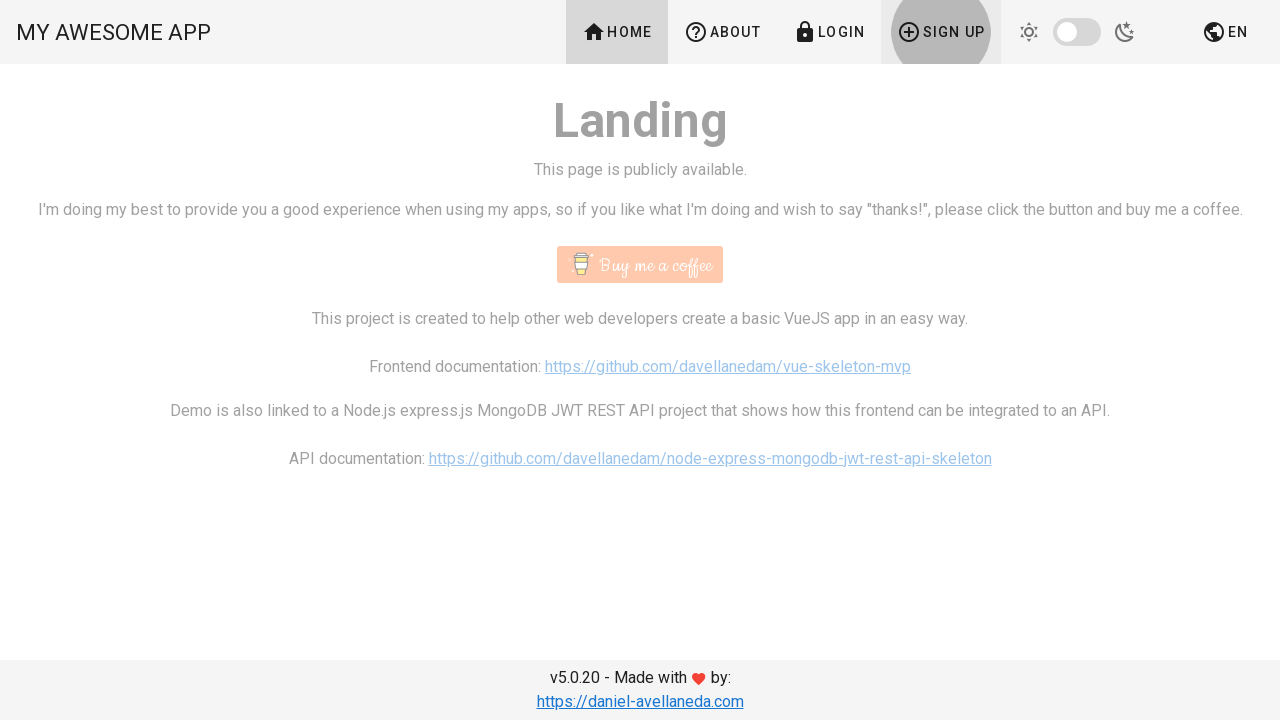

Filled name field with 'Test' on #name
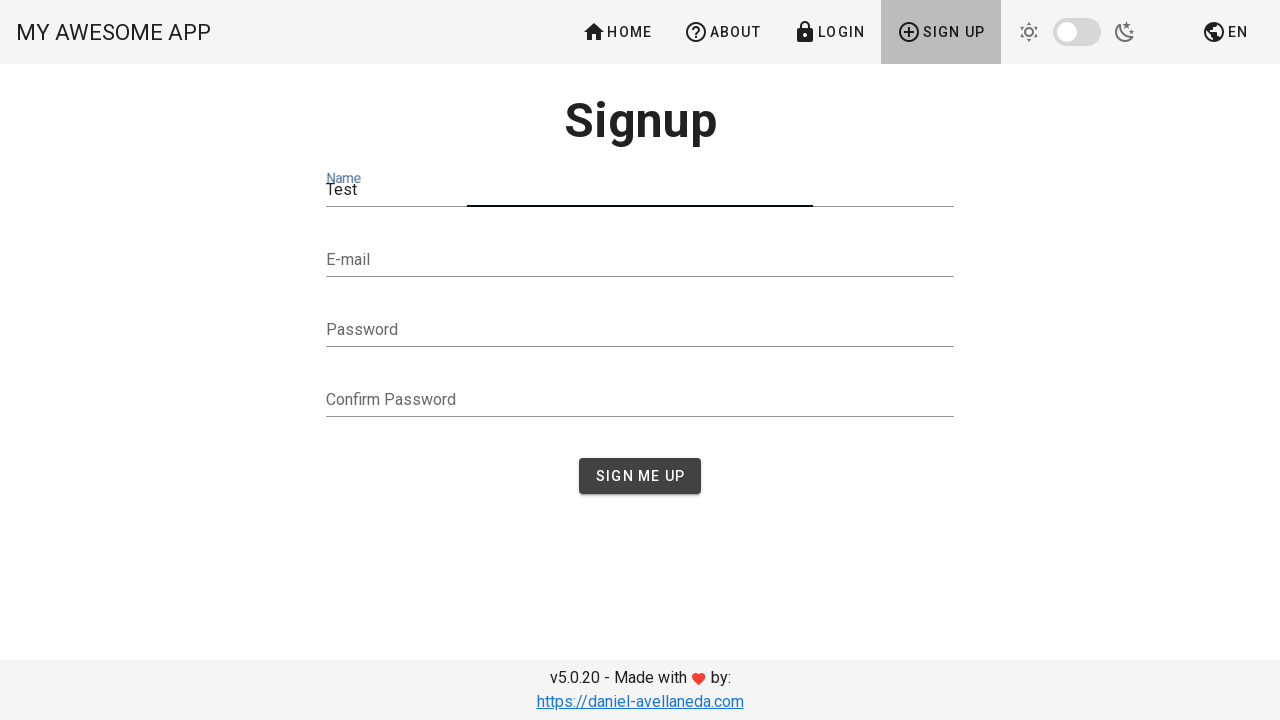

Filled email field with 'test@gmail.com' on #email
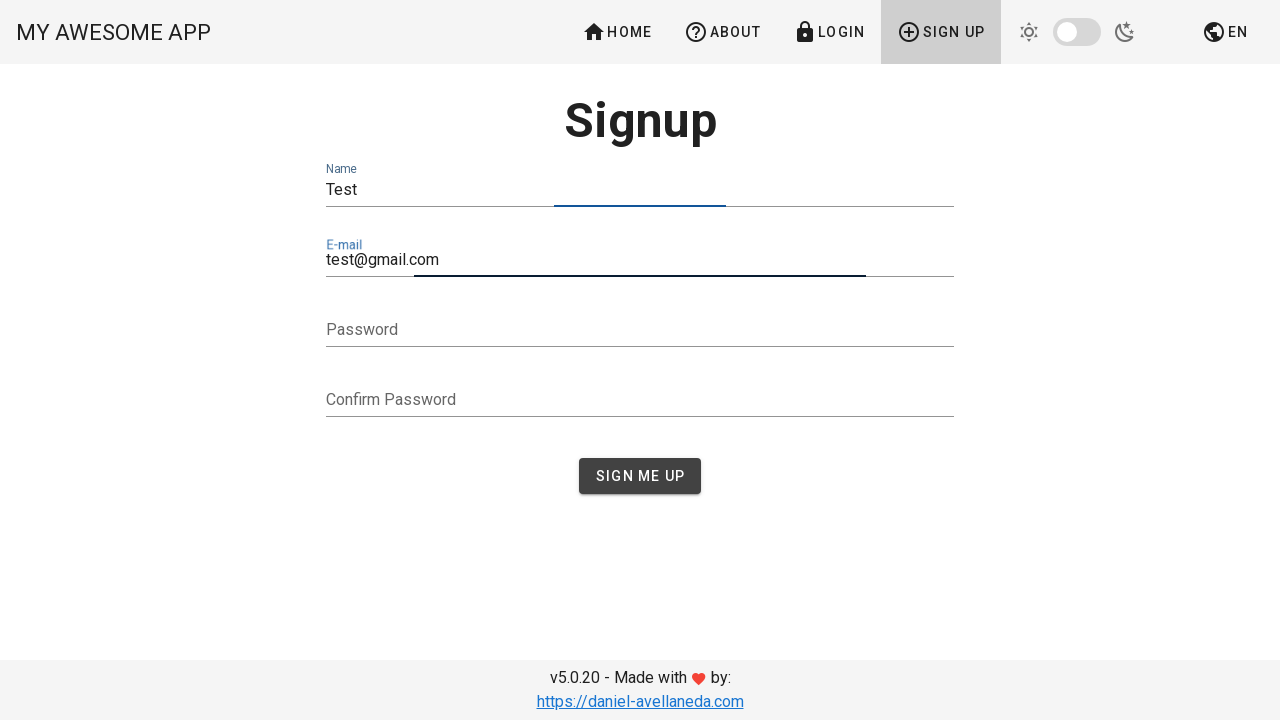

Filled confirm password field with 'Test123!' on #confirmPassword
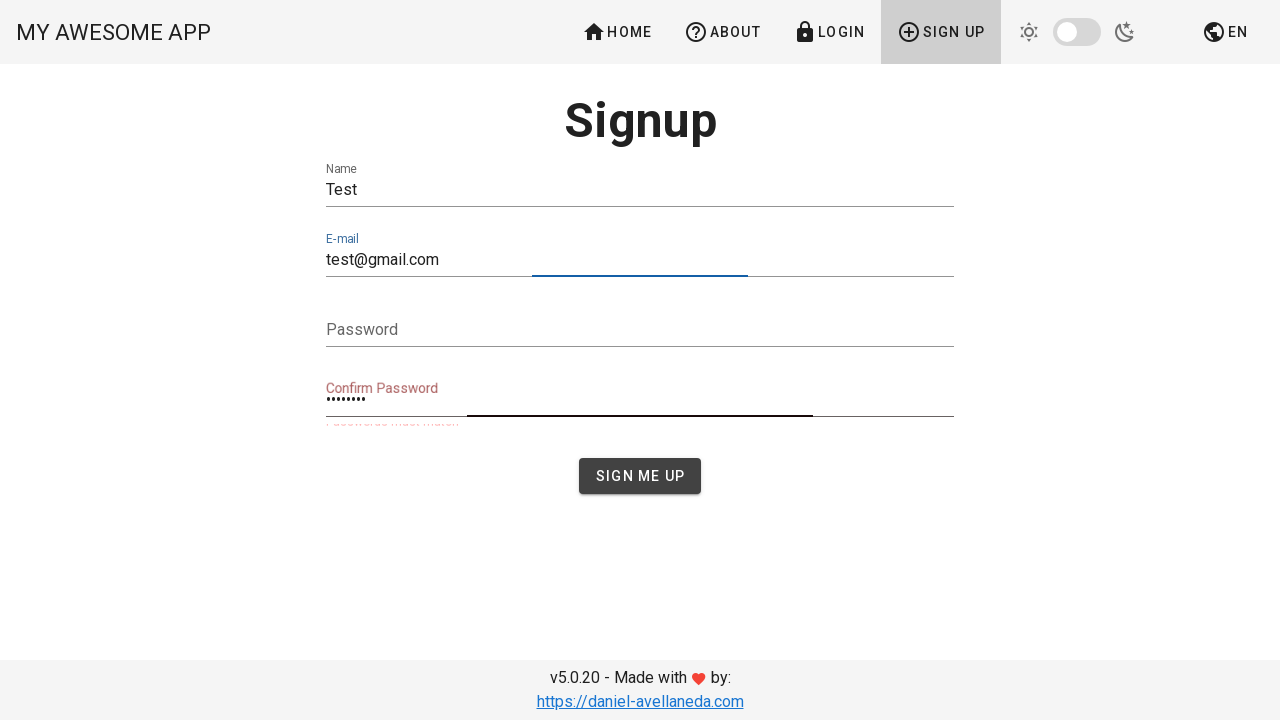

Clicked 'Sign me up' button to submit form with blank password at (640, 476) on xpath=//span[contains(text(),'Sign me up')]
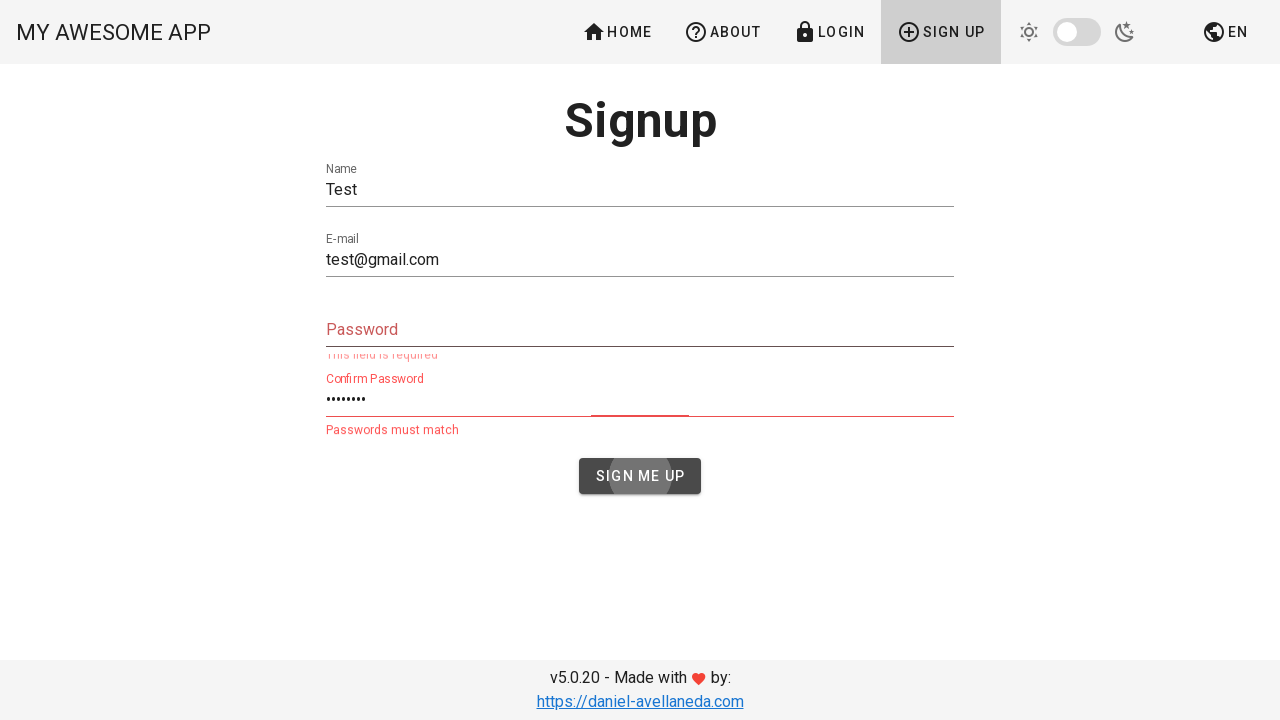

Located password field error message element
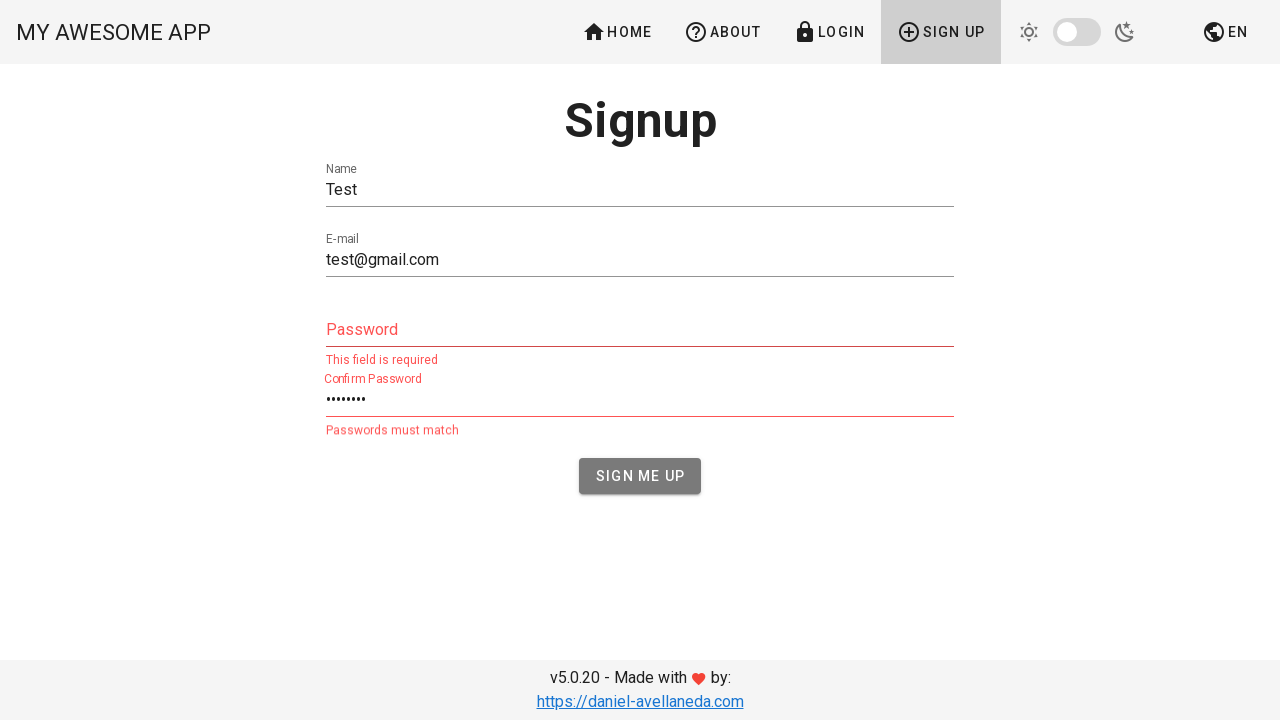

Verified password field error message displays 'This field is required'
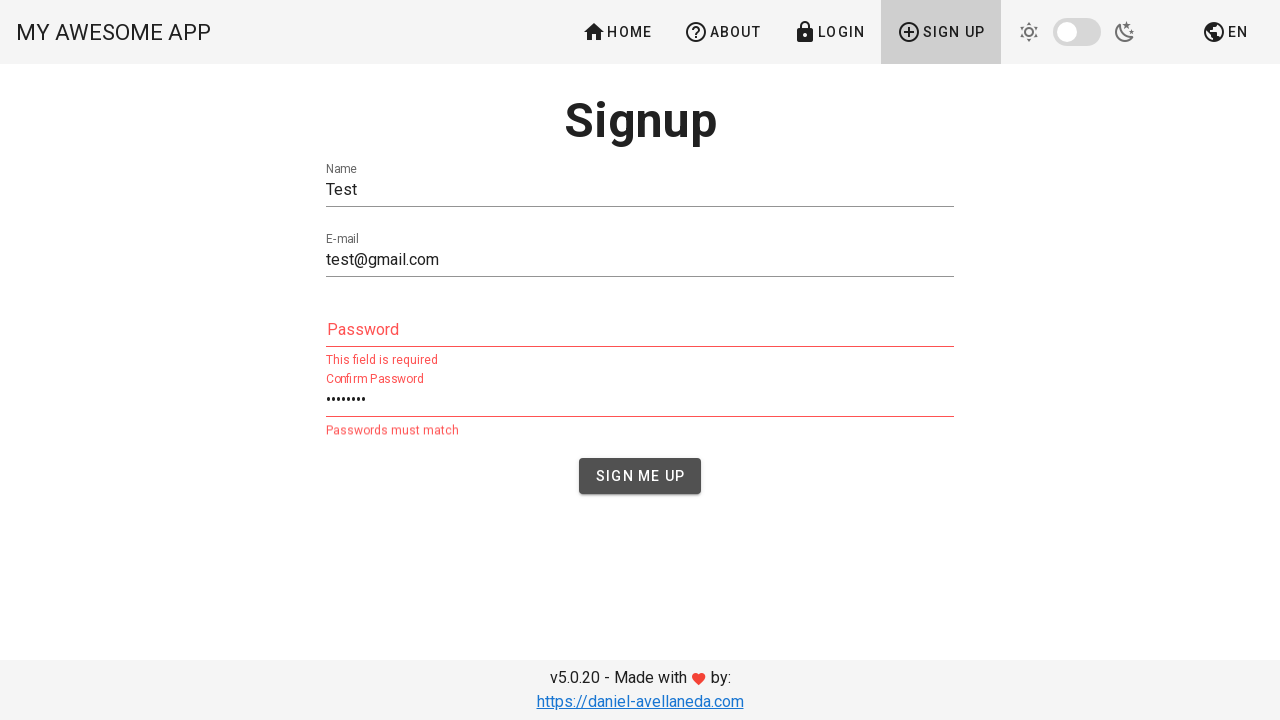

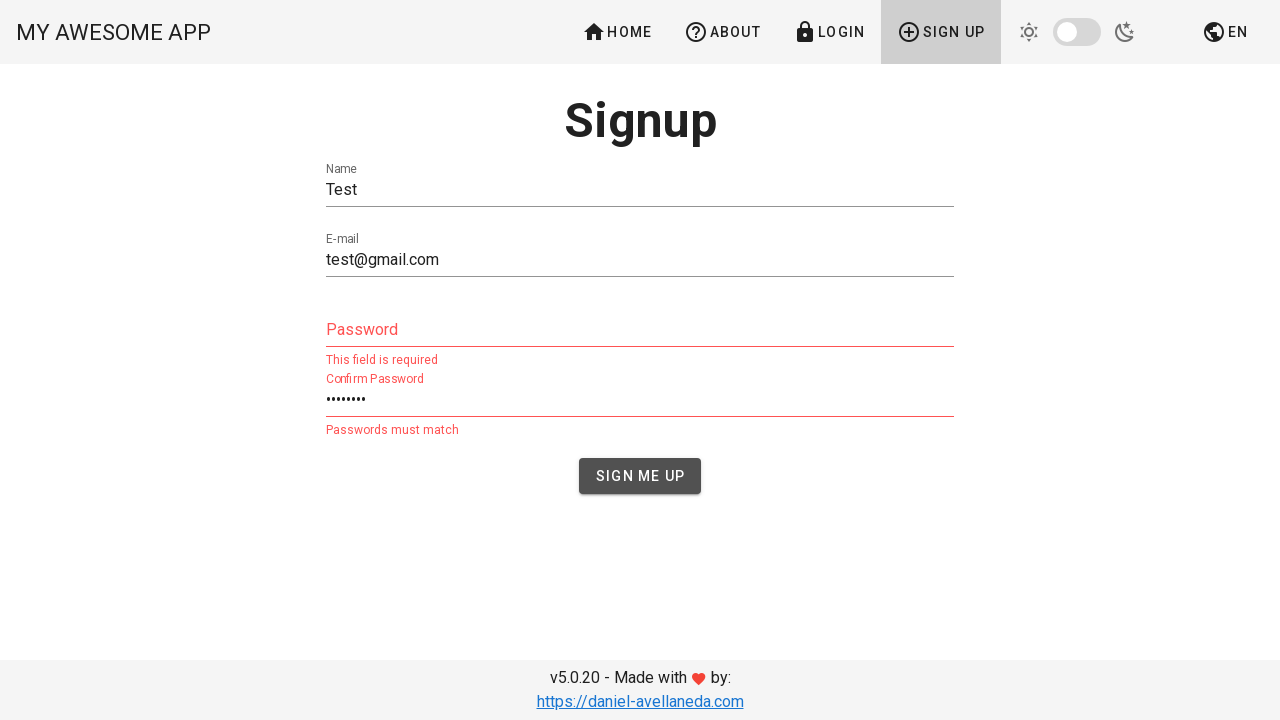